Tests drag and drop functionality on jQuery UI demo page by dragging an element and dropping it onto a target area within an iframe

Starting URL: https://jqueryui.com/droppable/

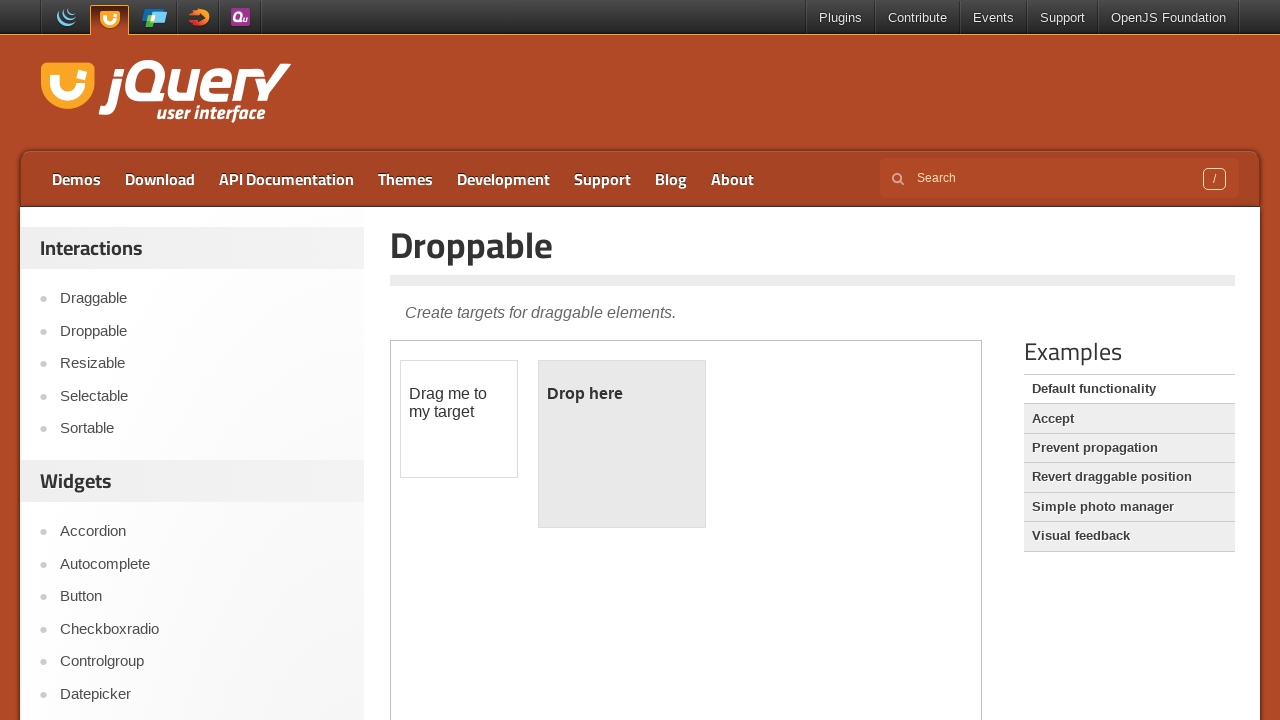

Located demo iframe for jQuery UI droppable test
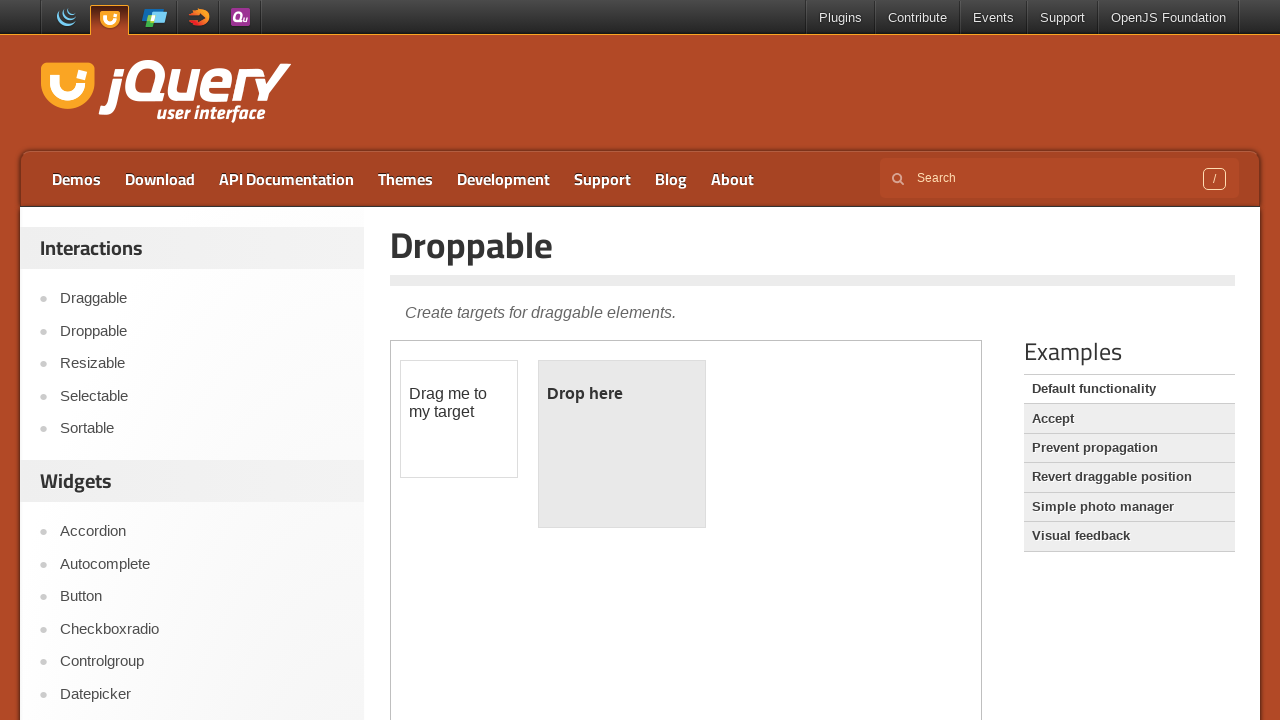

Located draggable element in iframe
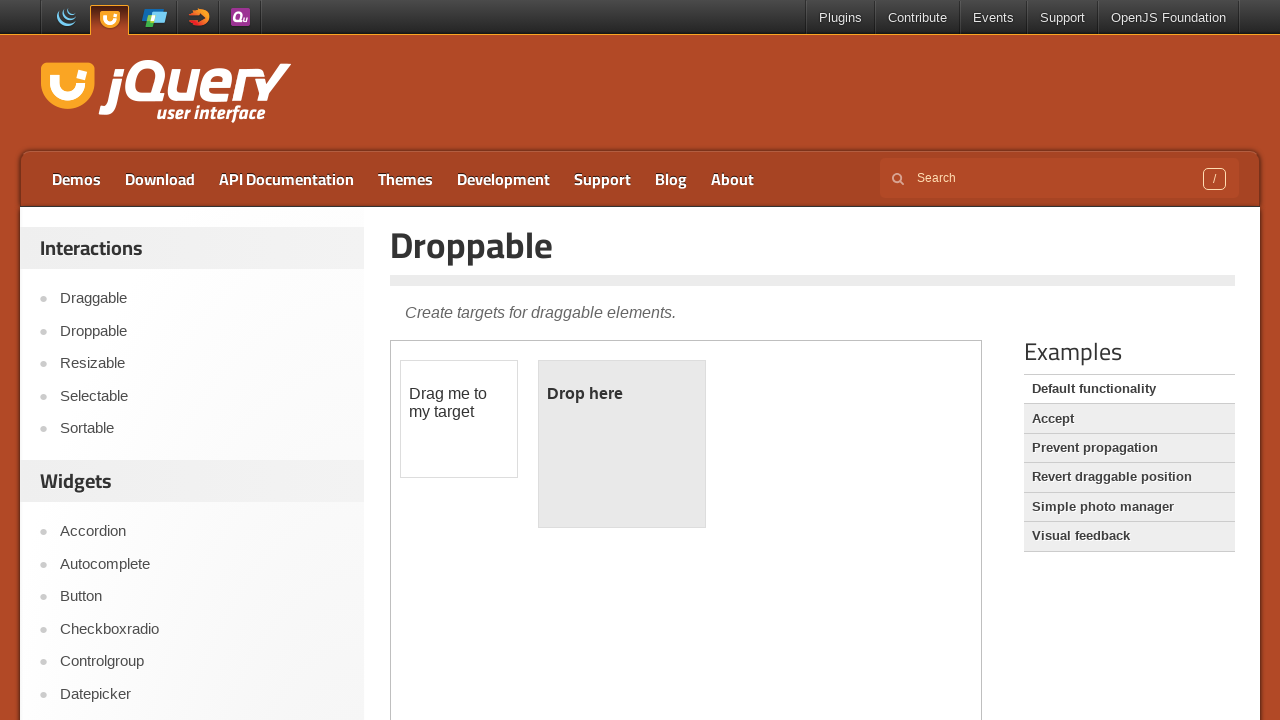

Located droppable target element in iframe
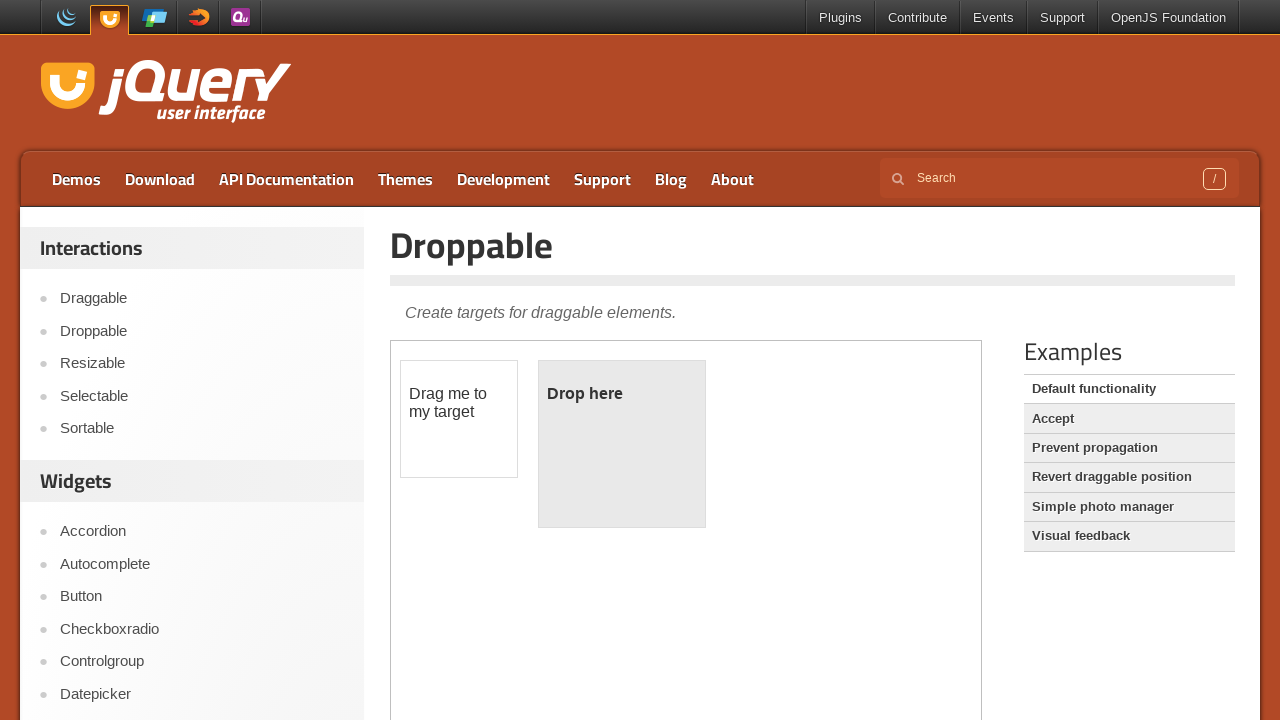

Dragged element onto droppable target area at (622, 444)
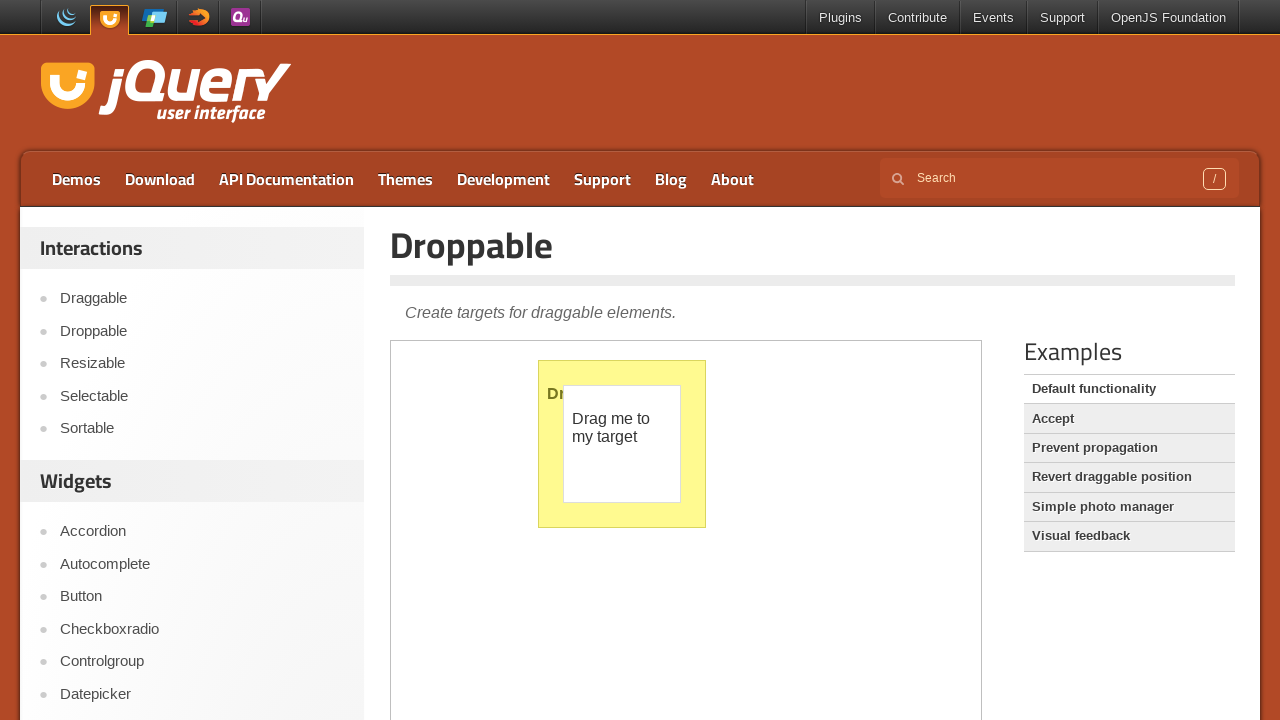

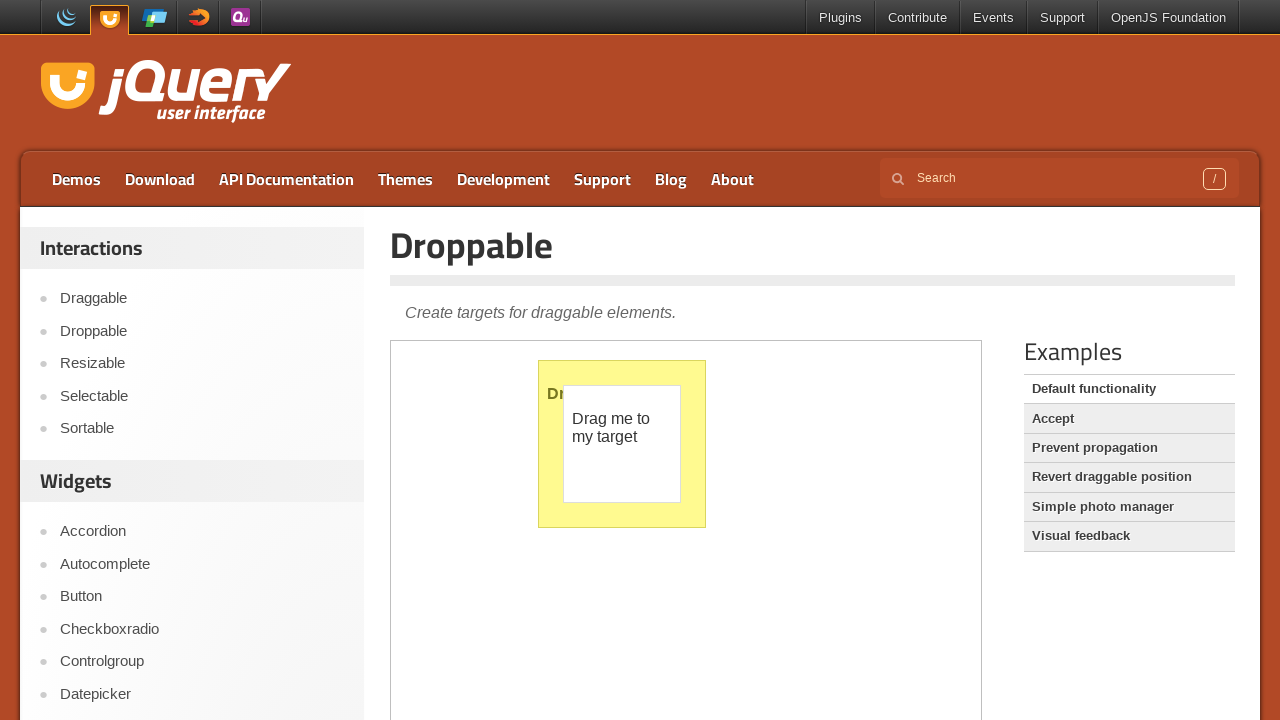